Navigates to the-internet.herokuapp.com and clicks on a random link from the list of available examples.

Starting URL: https://the-internet.herokuapp.com/

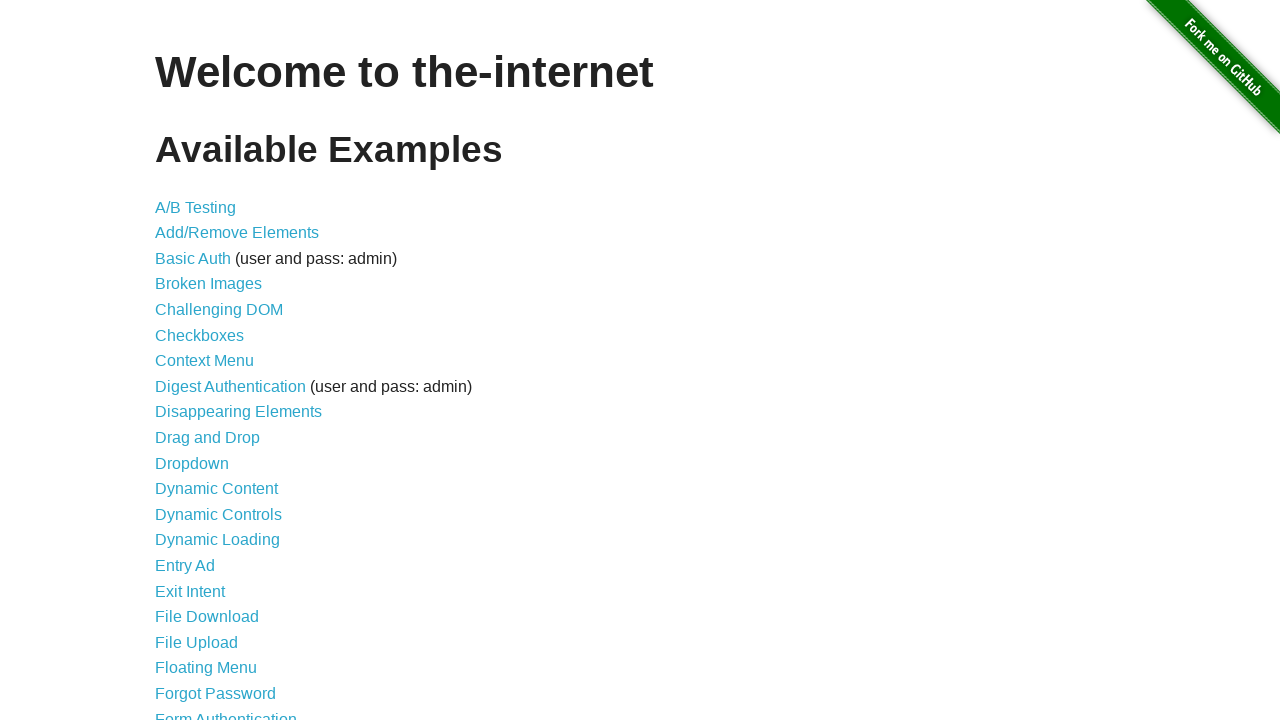

Navigated to the-internet.herokuapp.com home page
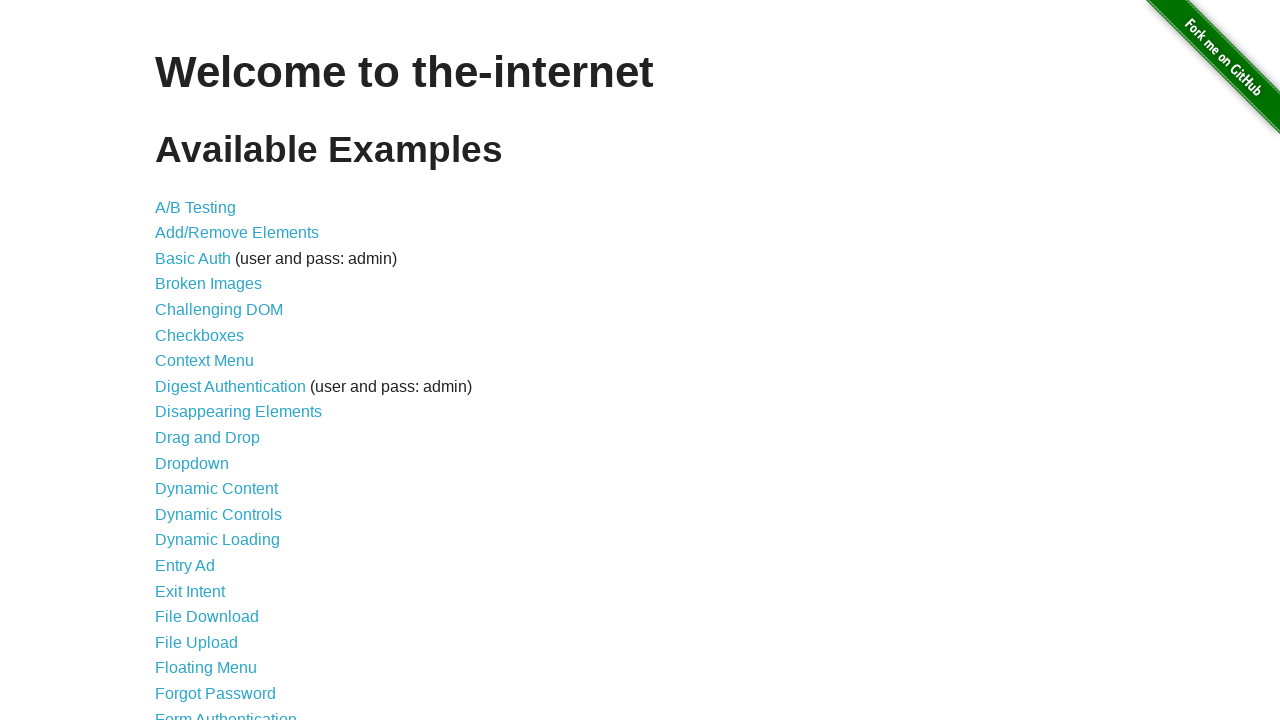

Waited for links to load
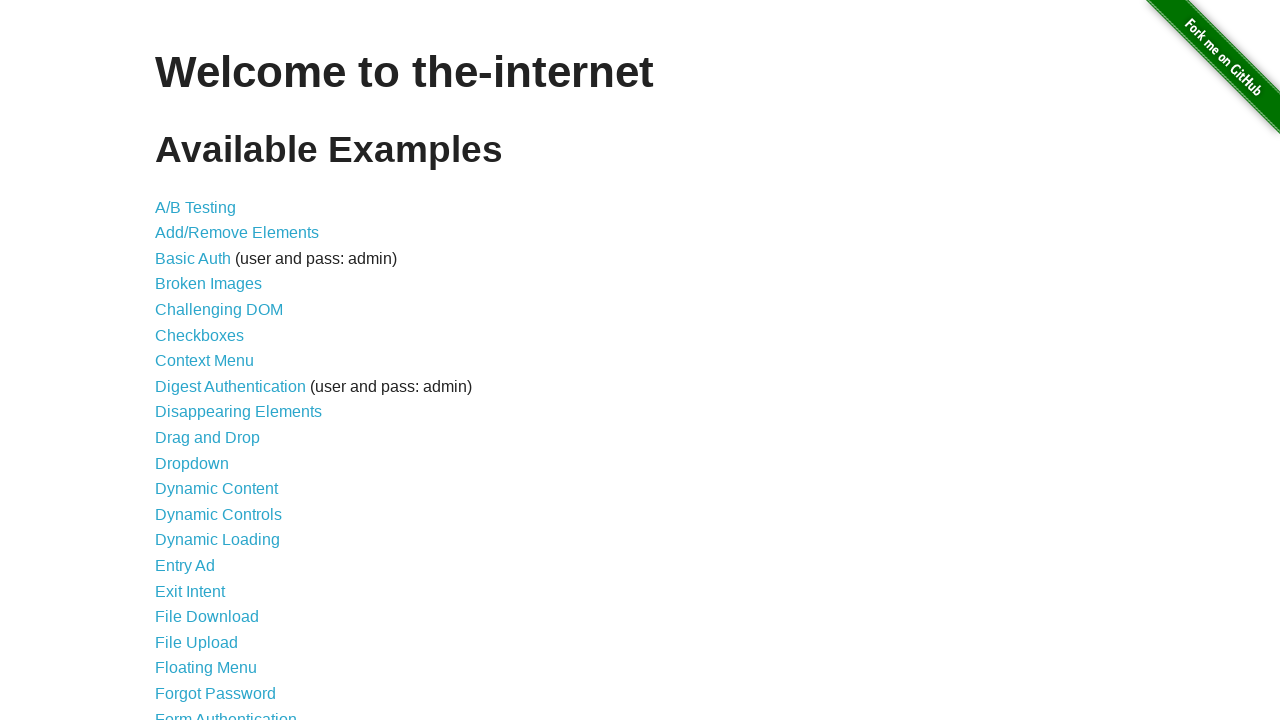

Located all available links
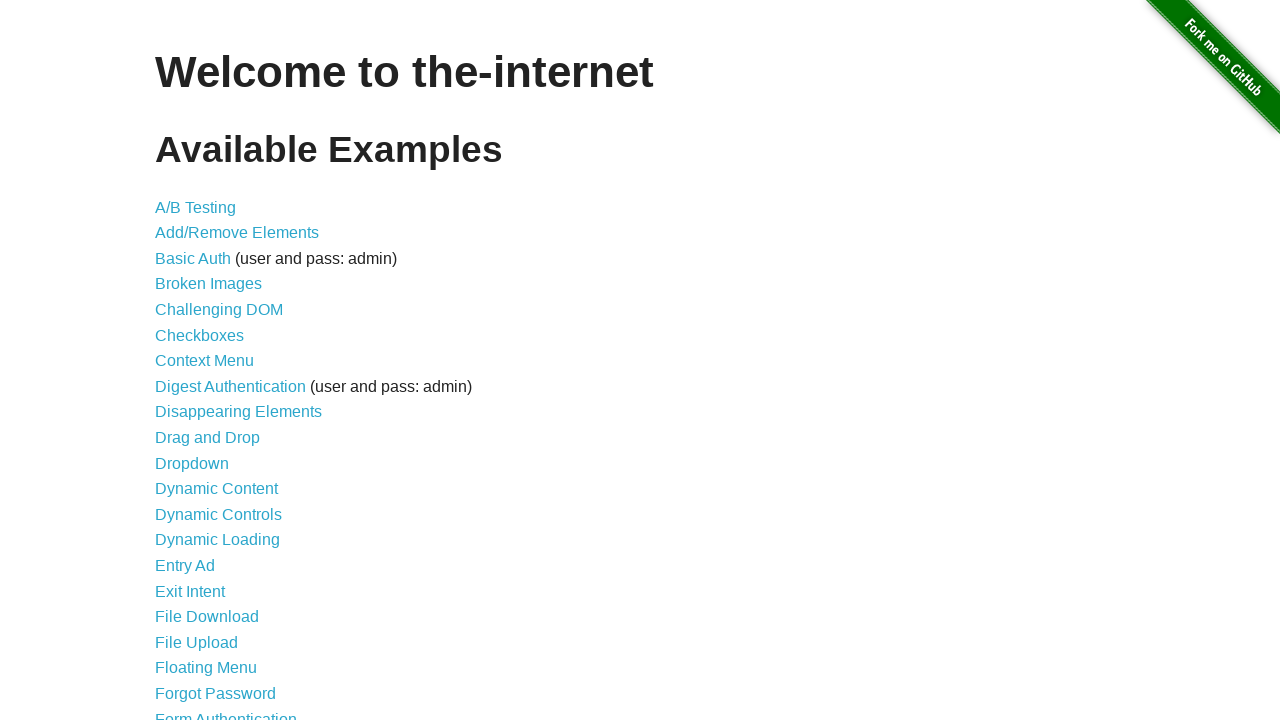

Found 44 available links
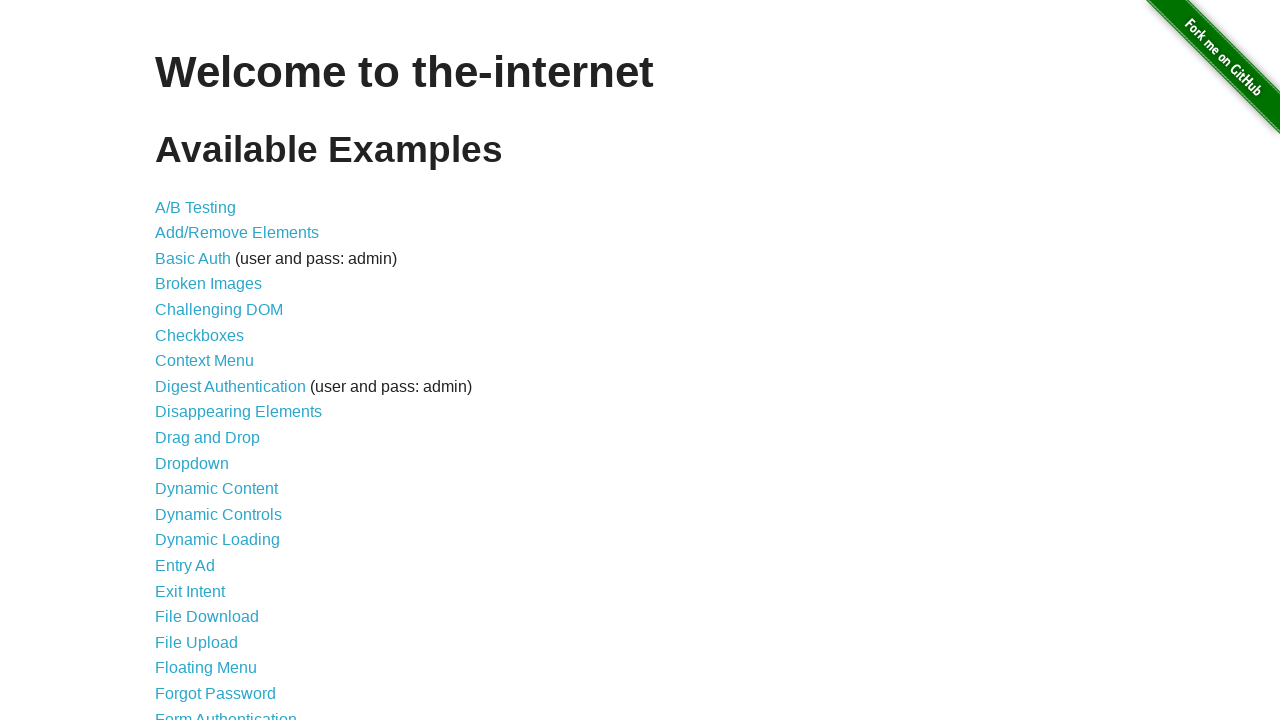

Selected random link at index 7
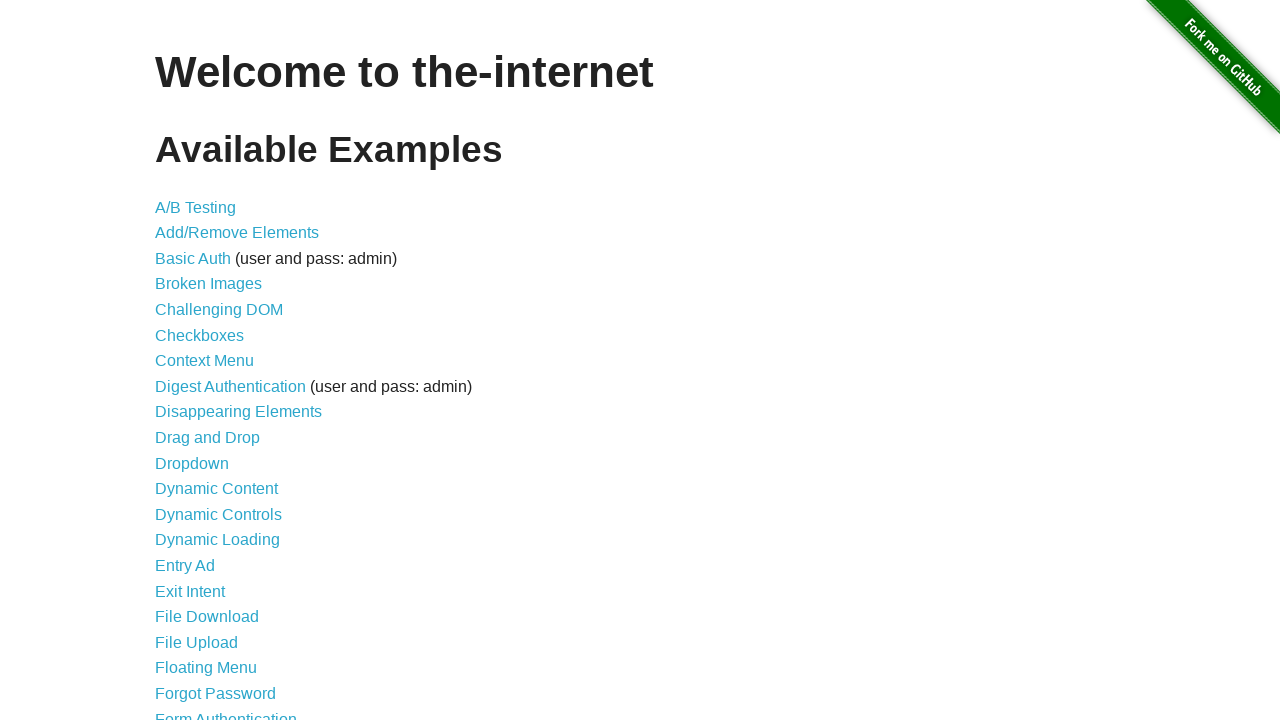

Clicked random link at index 7 at (230, 386) on xpath=//li//a >> nth=7
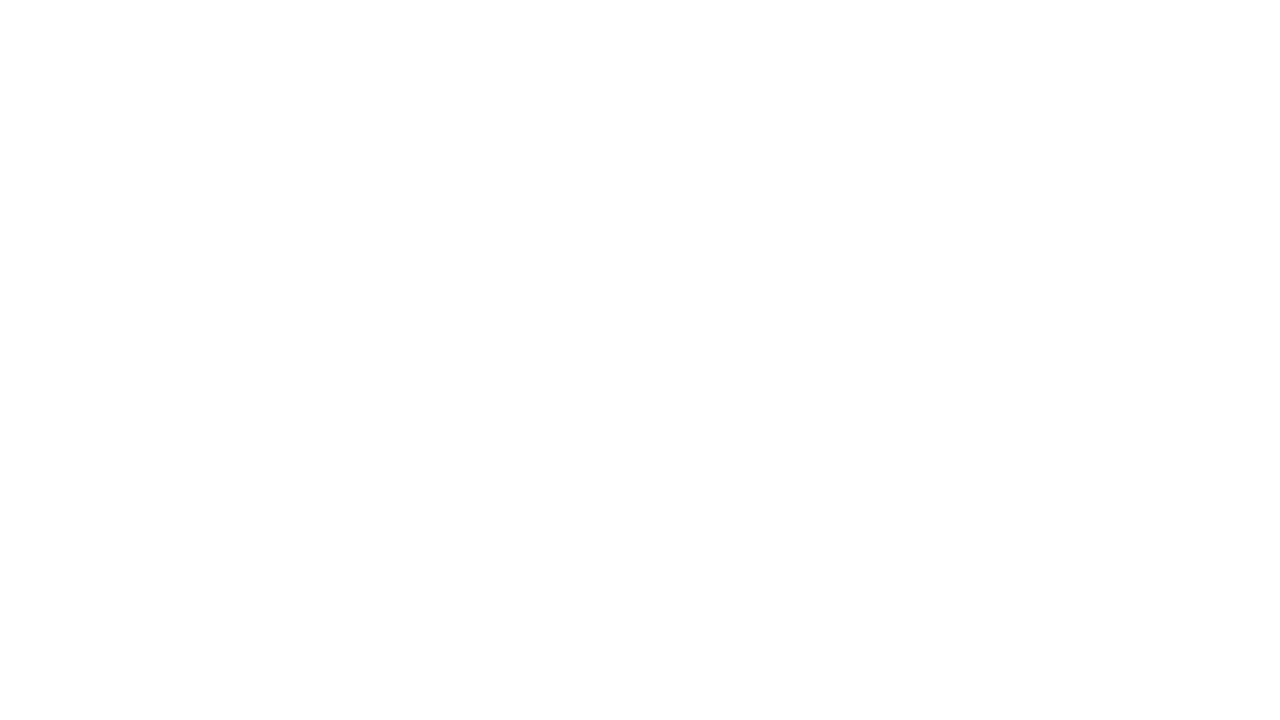

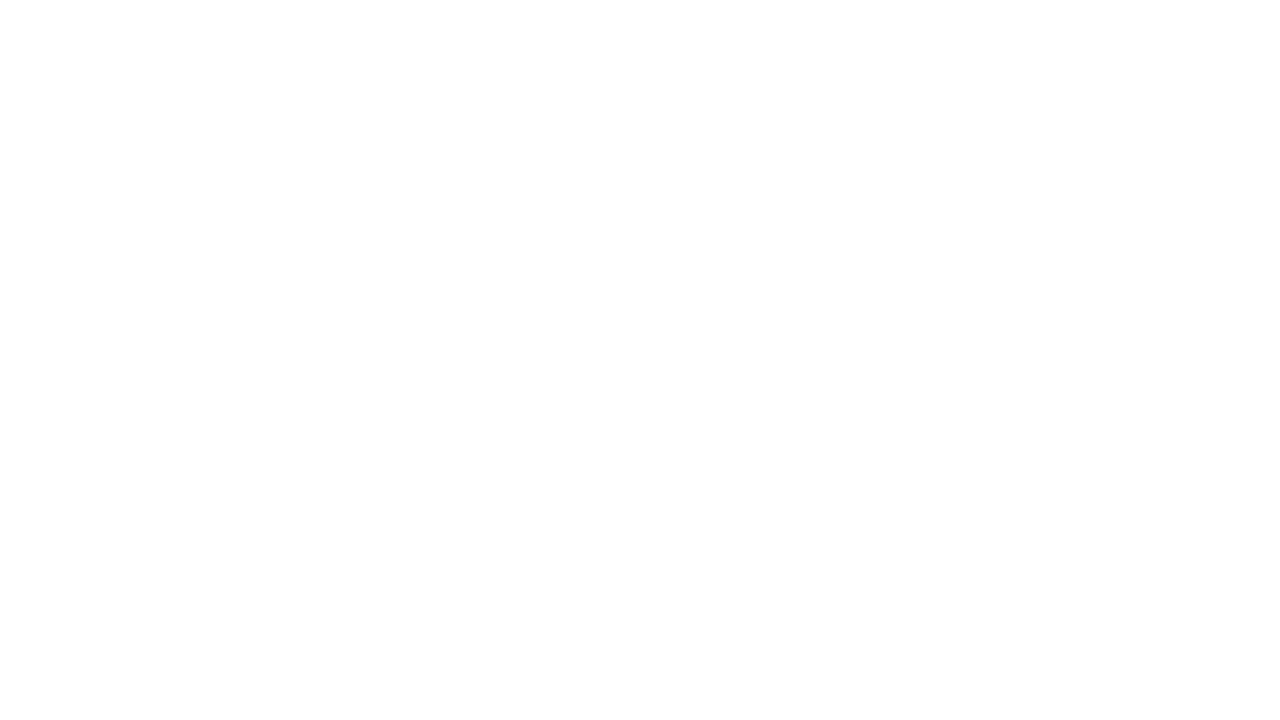